Tests tooltip functionality by hovering over an age input field and verifying the tooltip message appears

Starting URL: https://automationfc.github.io/jquery-tooltip/

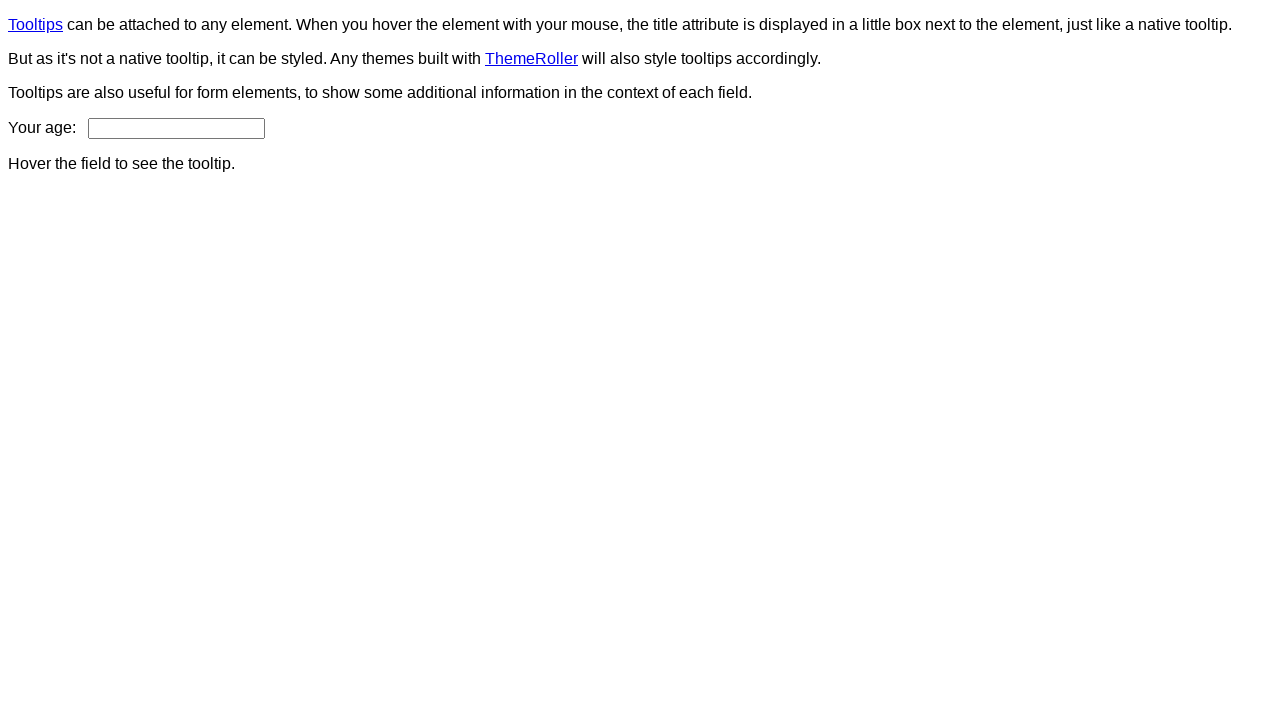

Hovered over age input field to trigger tooltip at (176, 128) on xpath=//input[@id='age']
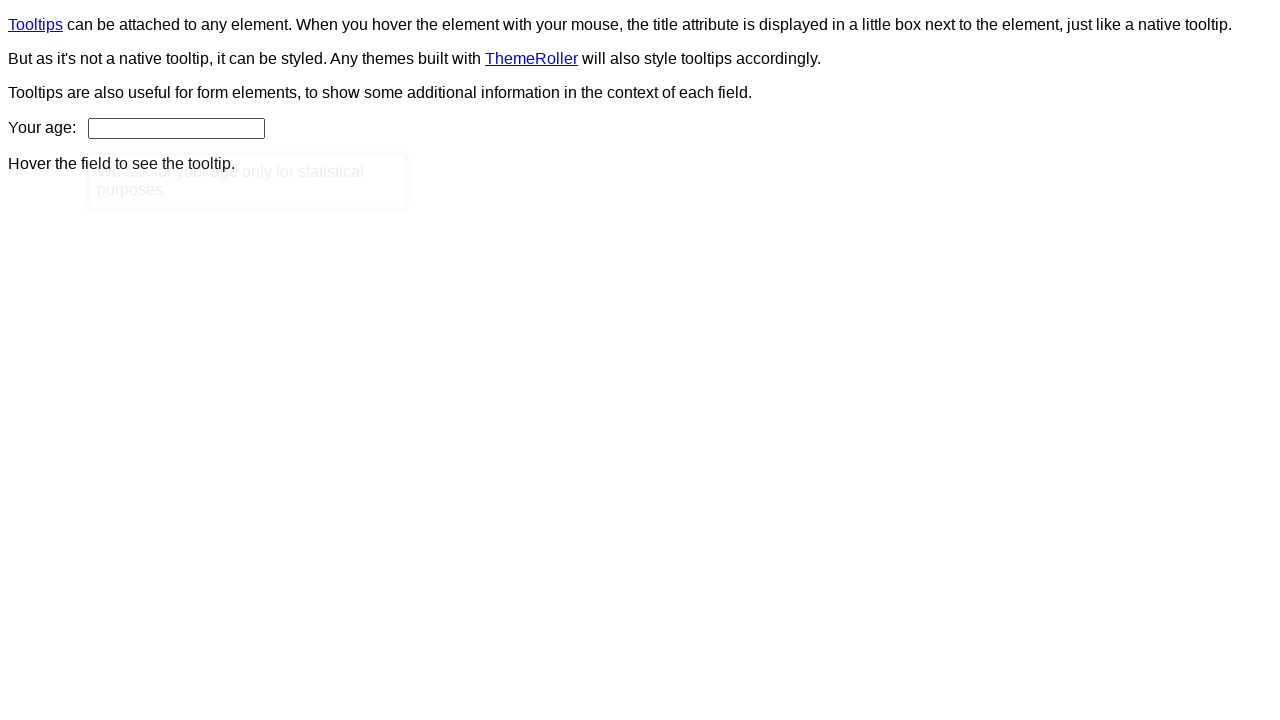

Retrieved tooltip text content
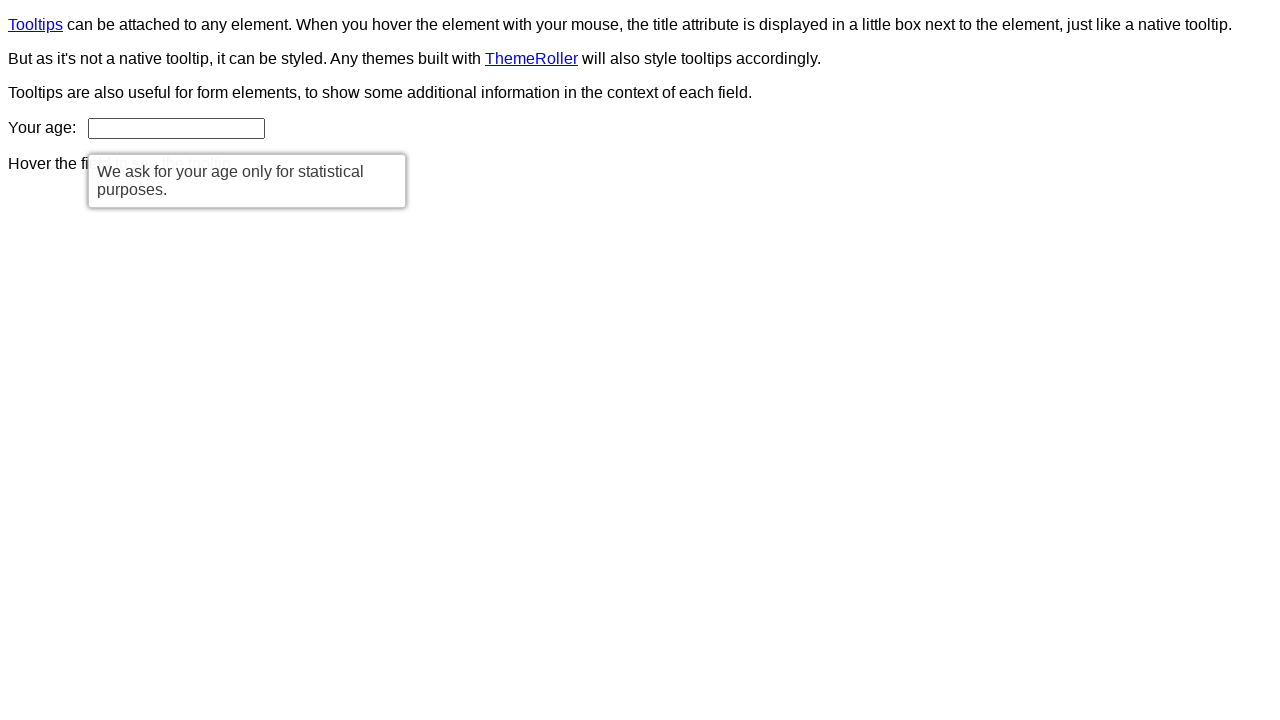

Verified tooltip message is correct: 'We ask for your age only for statistical purposes.'
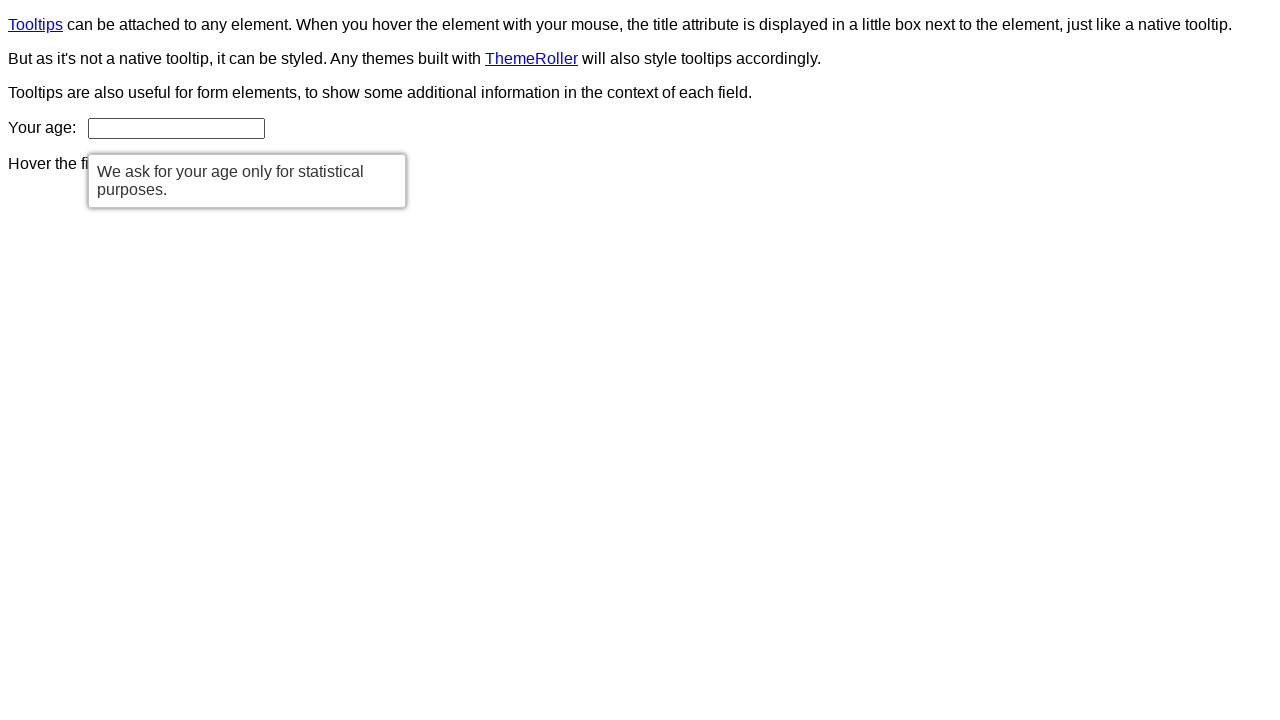

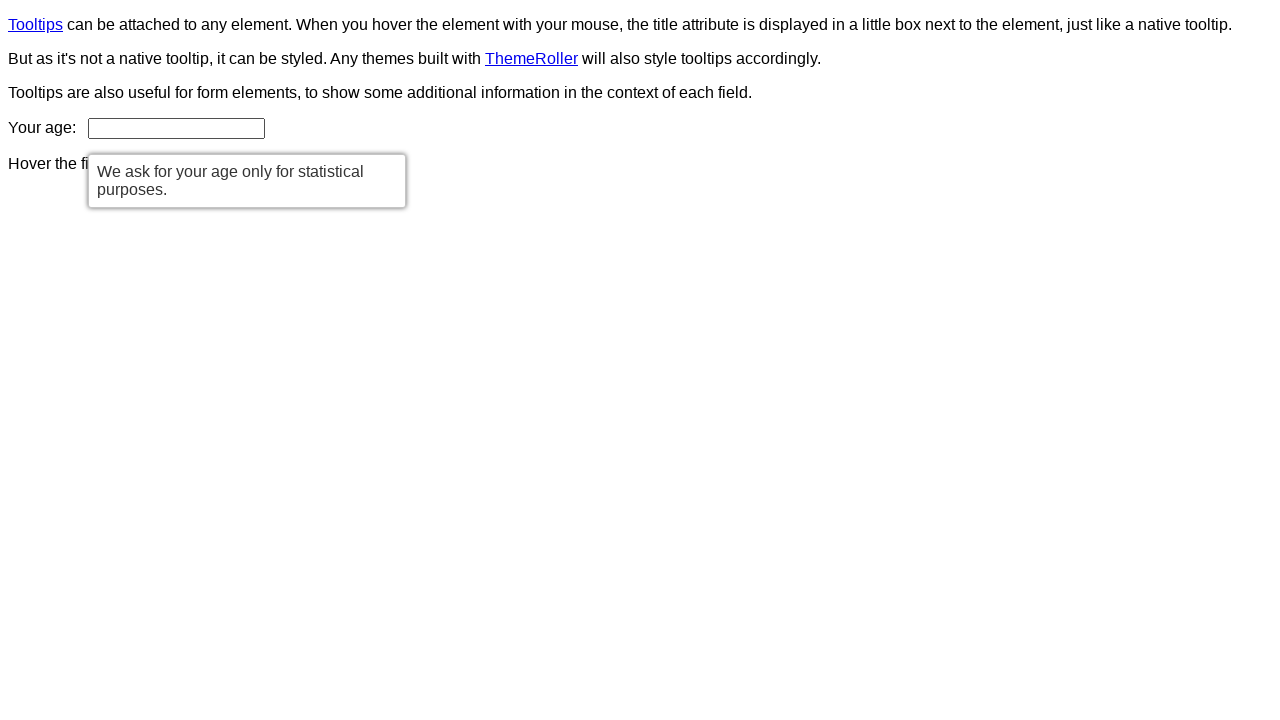